Tests JavaScript confirm alert handling by clicking a button to trigger the alert and then dismissing it

Starting URL: https://the-internet.herokuapp.com/javascript_alerts

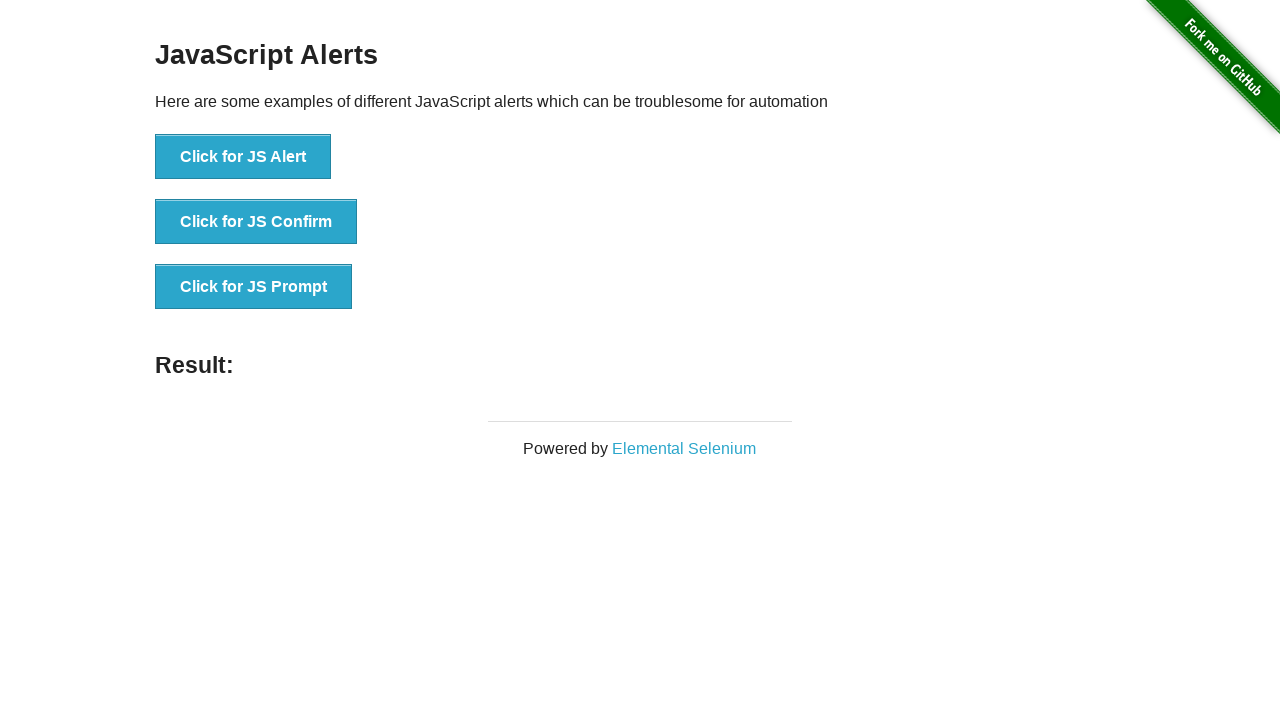

Clicked 'Click for JS Confirm' button to trigger JavaScript confirm alert at (256, 222) on xpath=//button[text()='Click for JS Confirm']
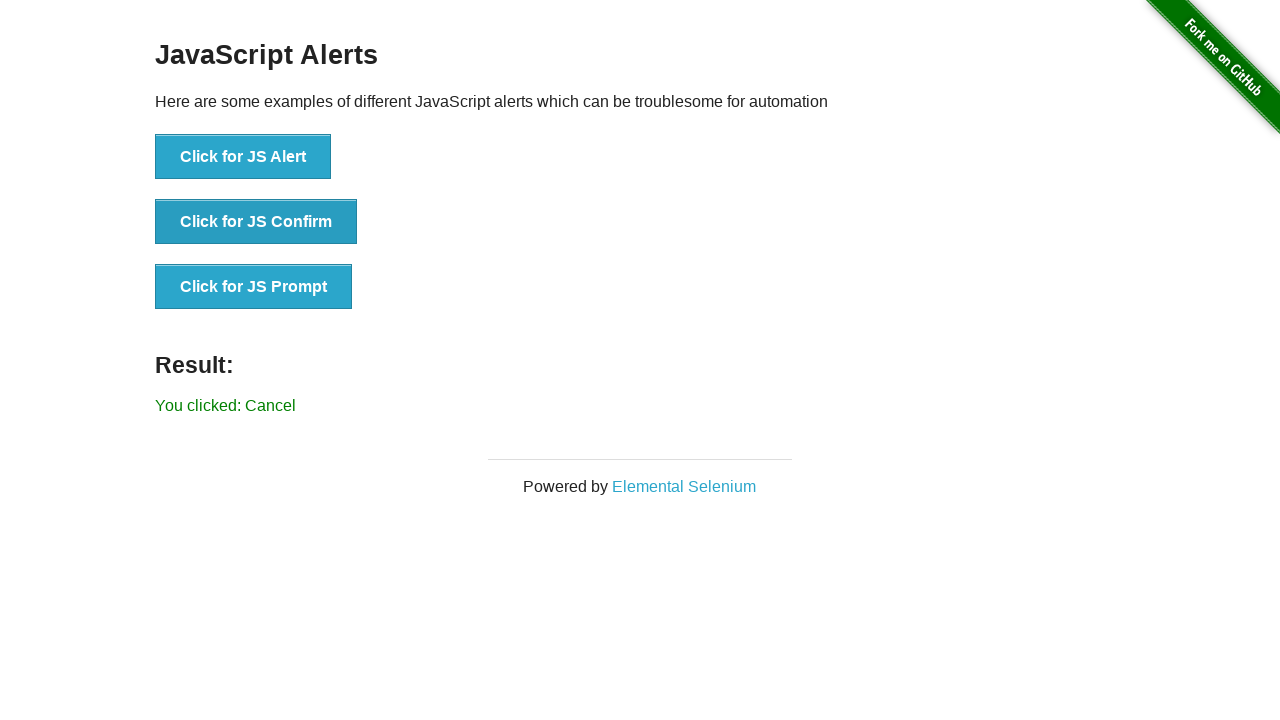

Set up dialog handler to dismiss alerts
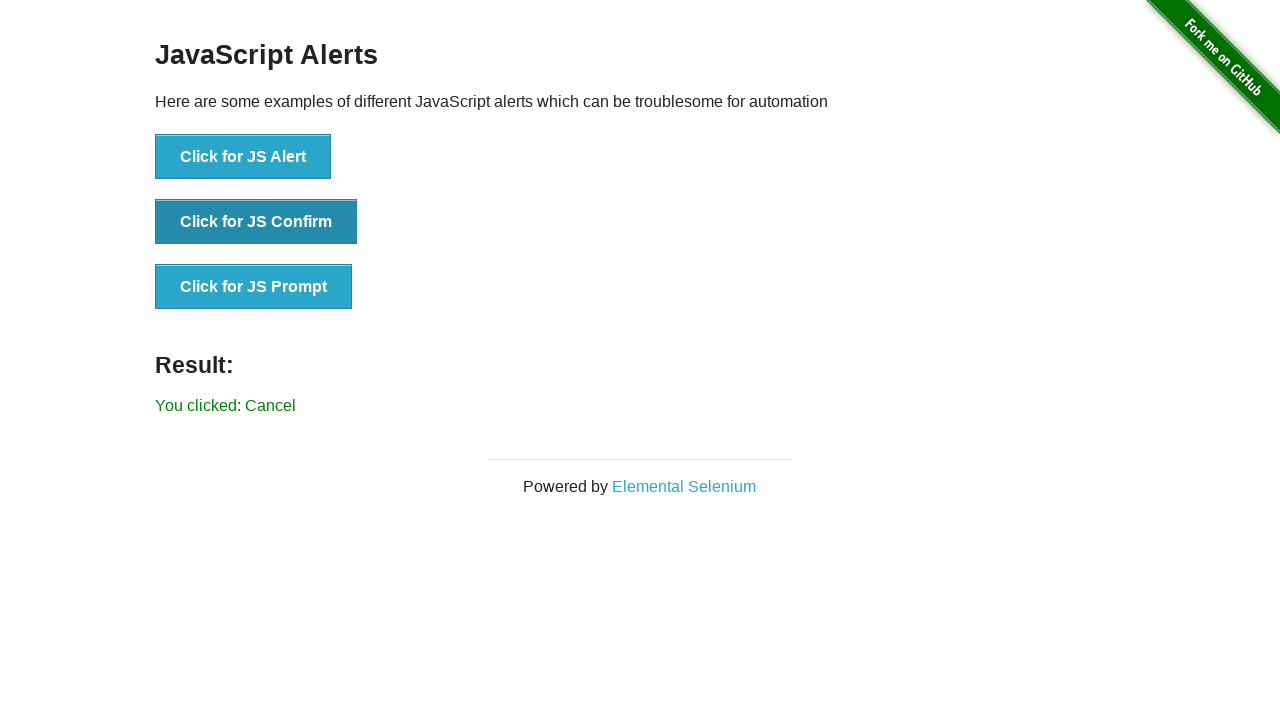

Configured one-time dialog handler to dismiss the confirm alert
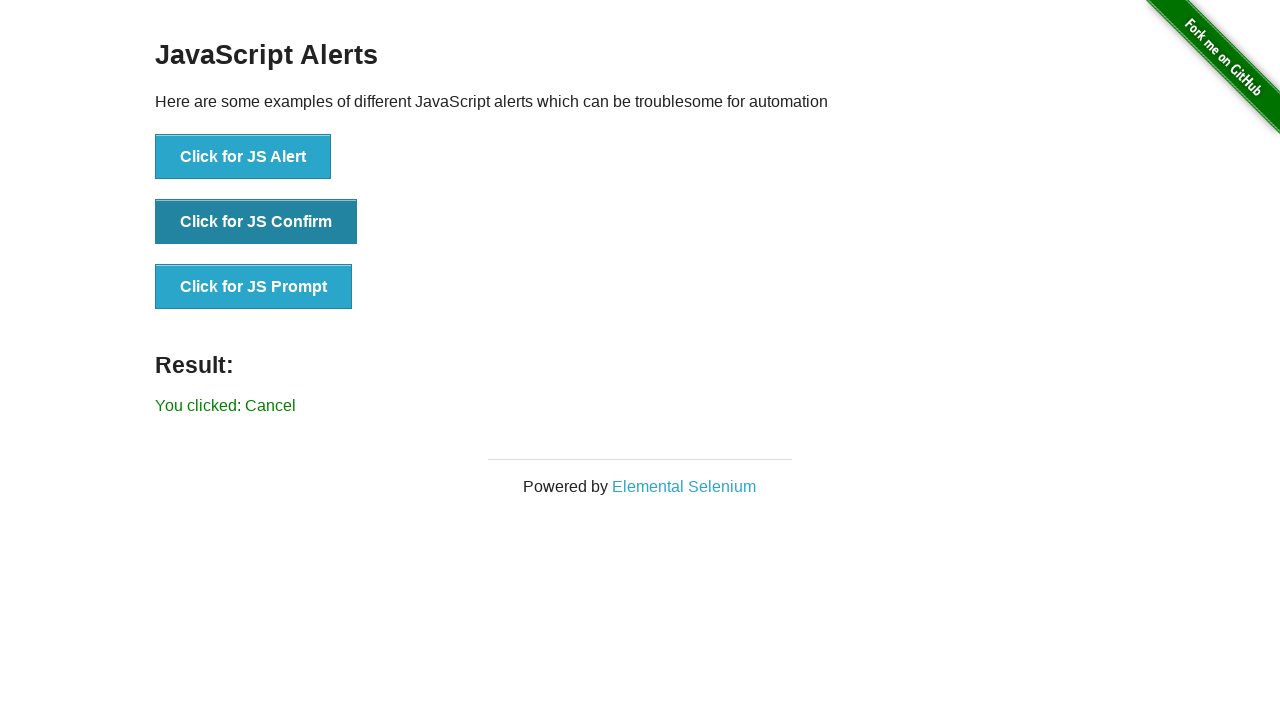

Clicked 'Click for JS Confirm' button and dismissed the resulting alert at (256, 222) on xpath=//button[text()='Click for JS Confirm']
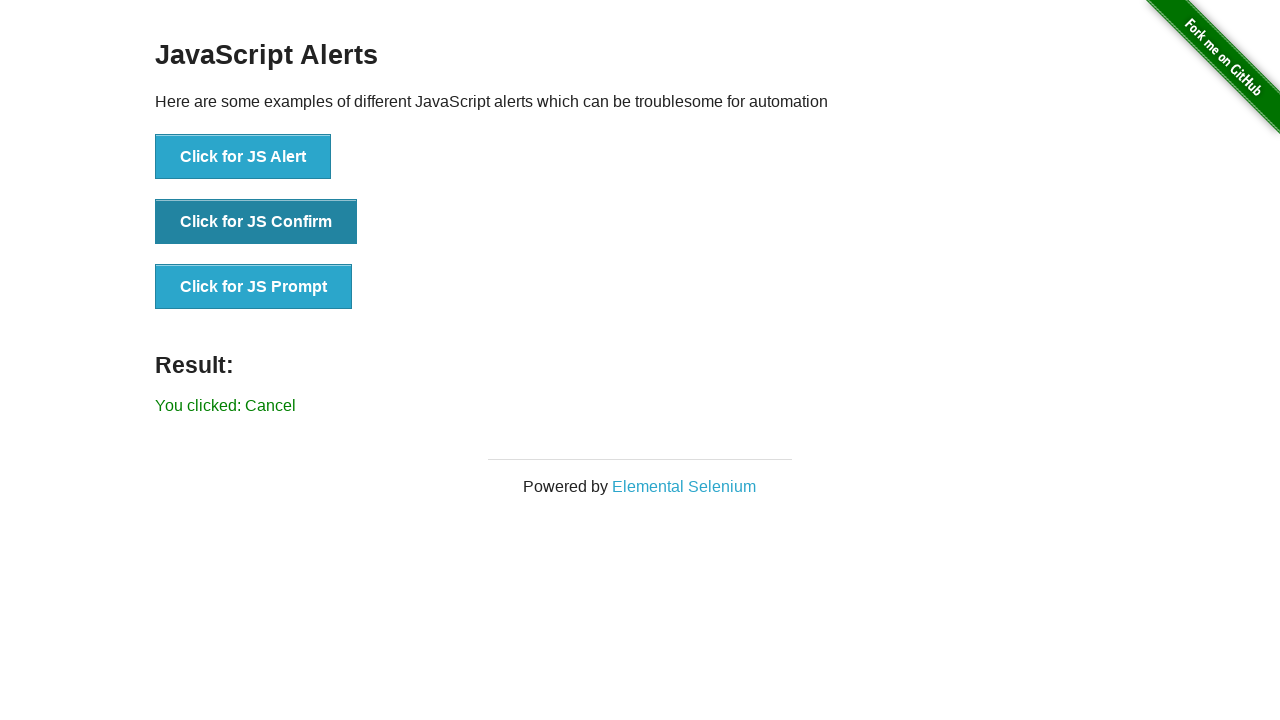

Result message displayed after dismissing confirm alert
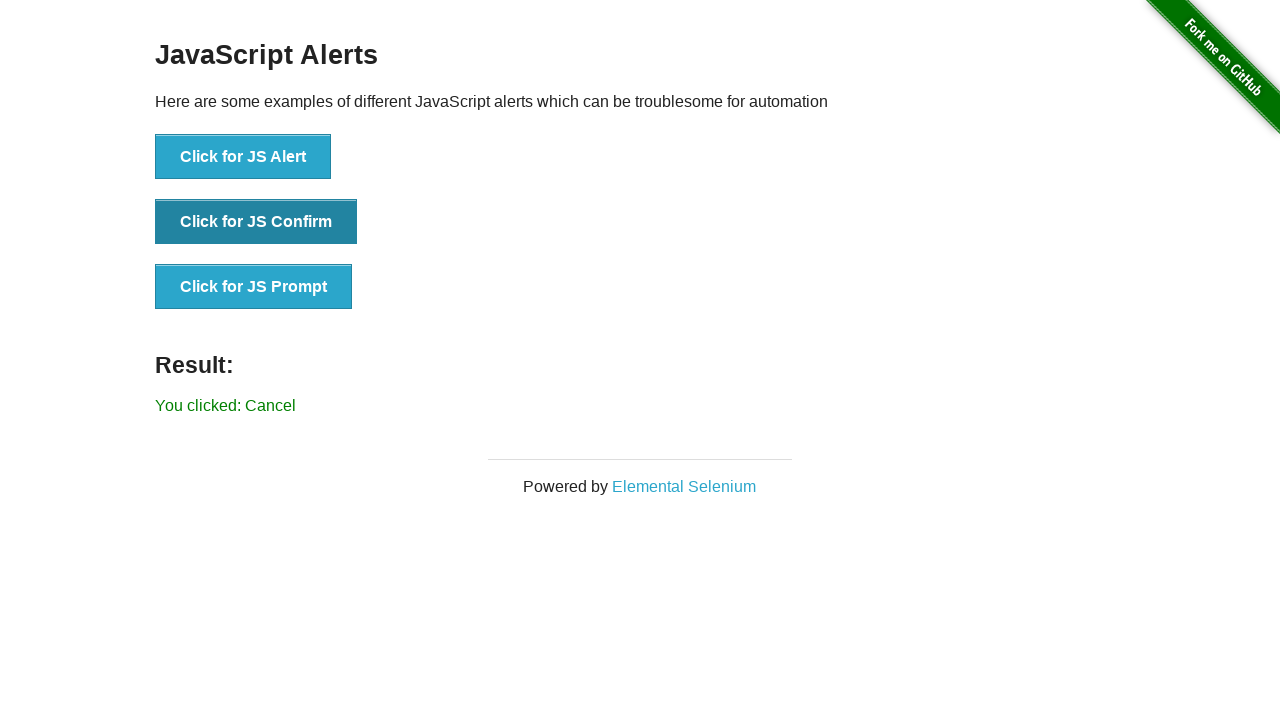

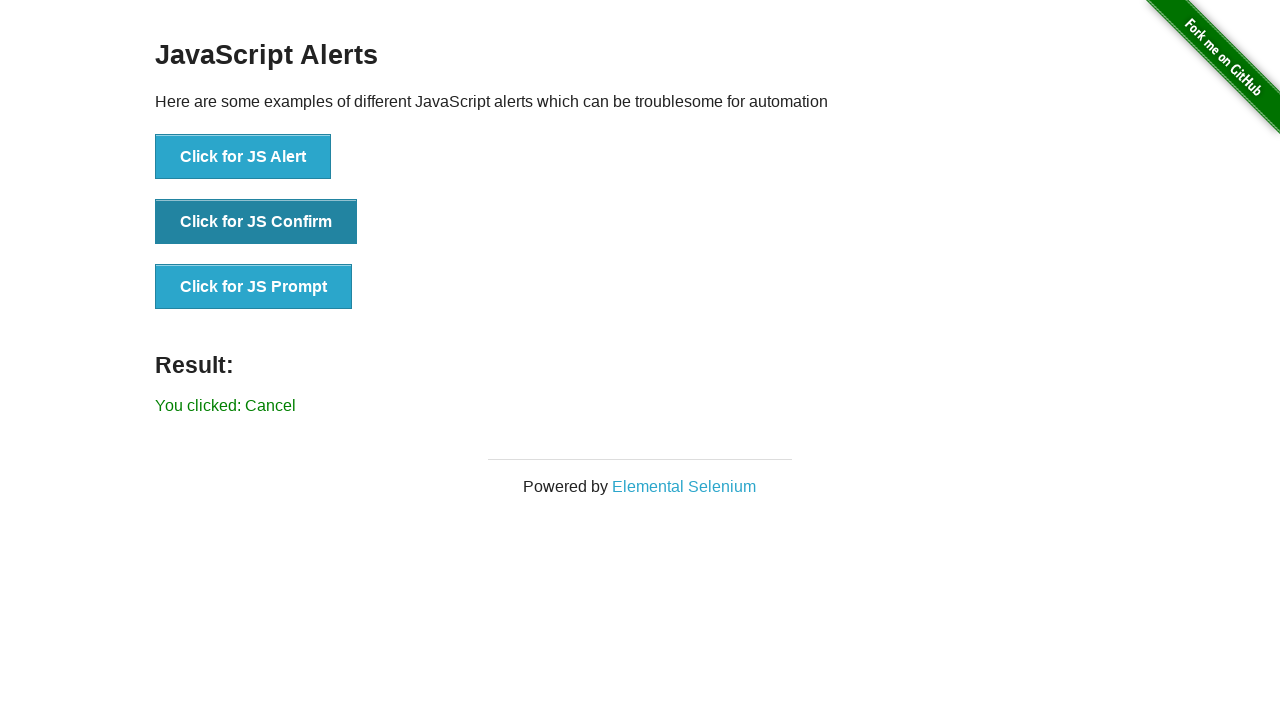